Tests various JavaScript alert types including simple alerts, confirm dialogs, and prompt alerts with text input

Starting URL: https://demo.automationtesting.in/Alerts.html

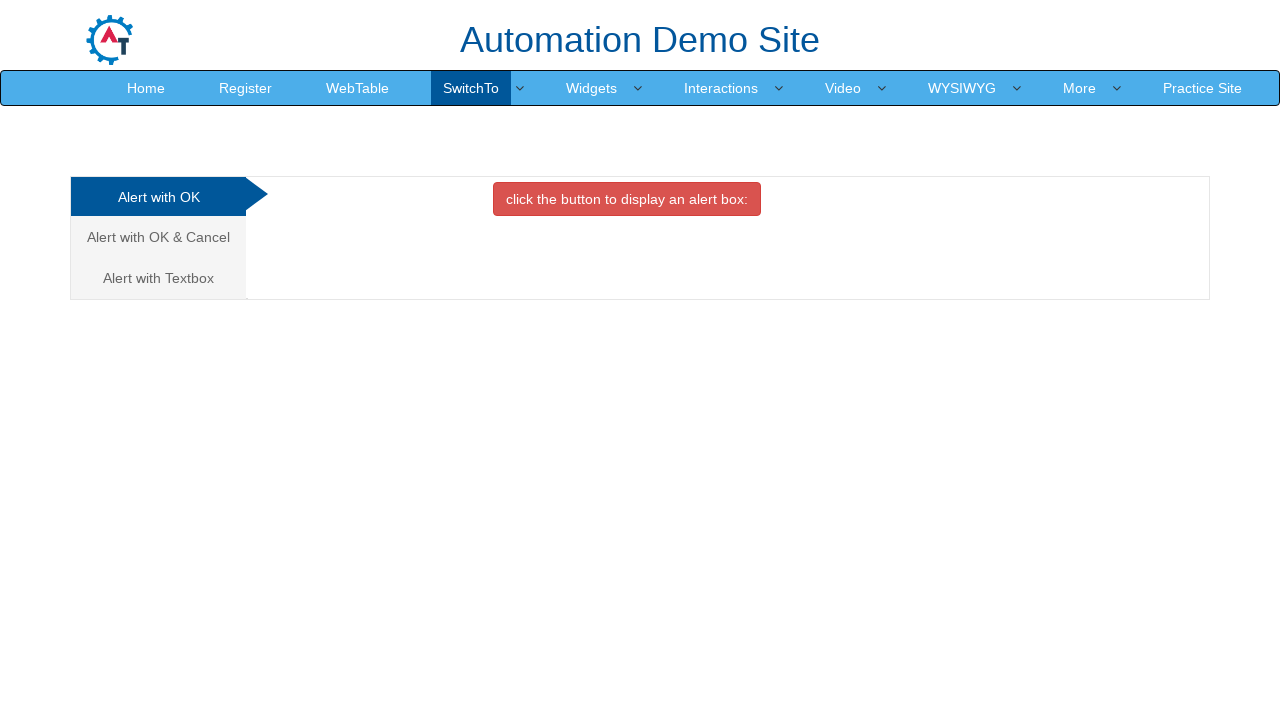

Navigated to Alerts demo page
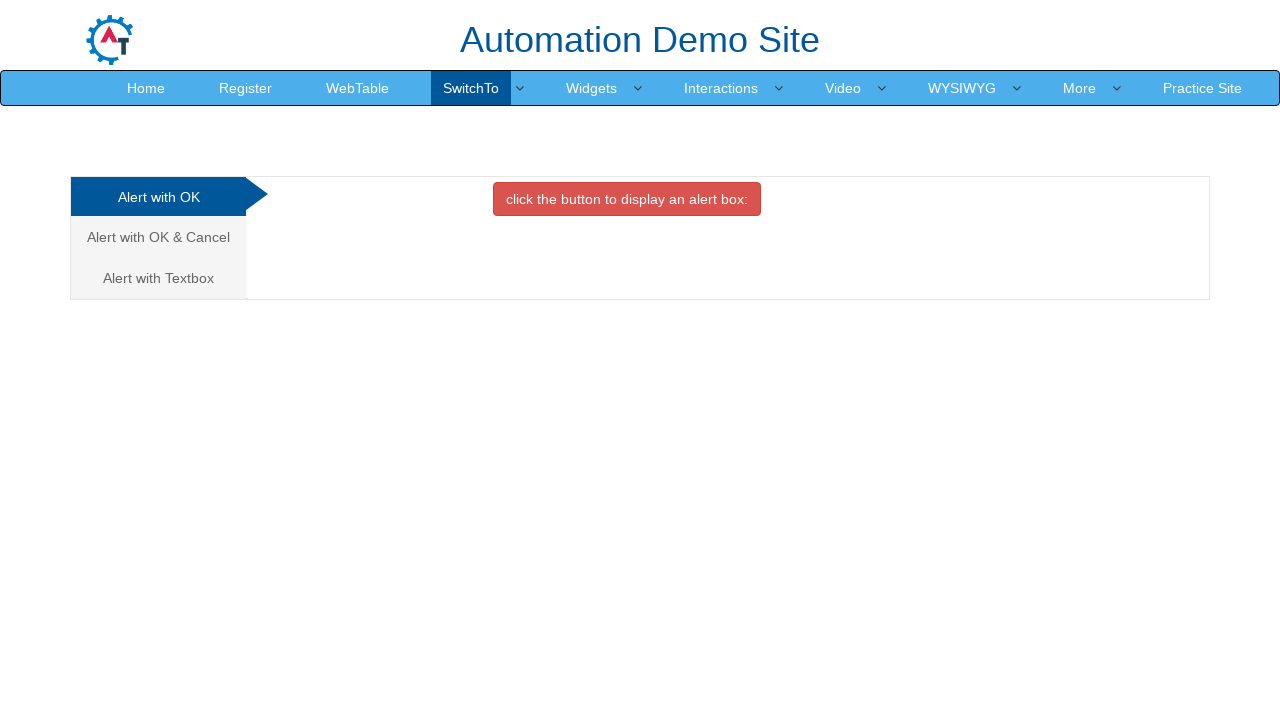

Clicked on 'Alert with OK' link at (158, 197) on xpath=//a[text()='Alert with OK ']
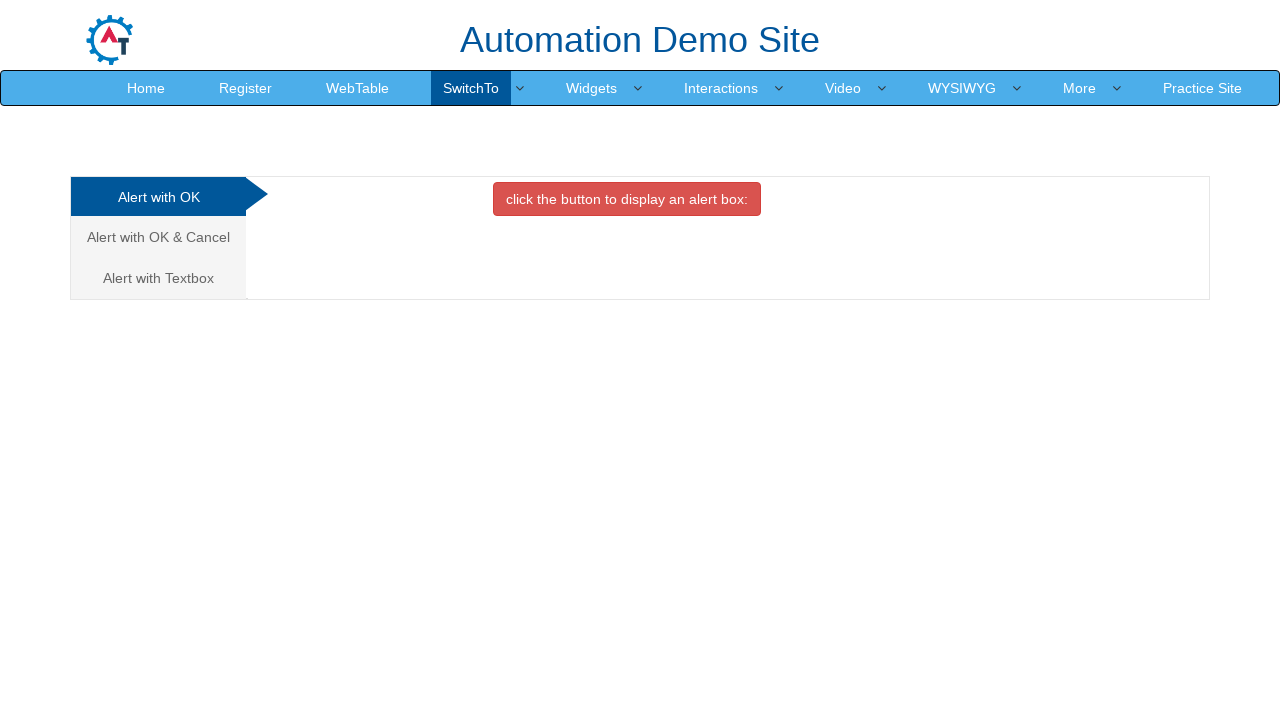

Clicked button to trigger simple alert at (627, 199) on xpath=//button[@class='btn btn-danger']
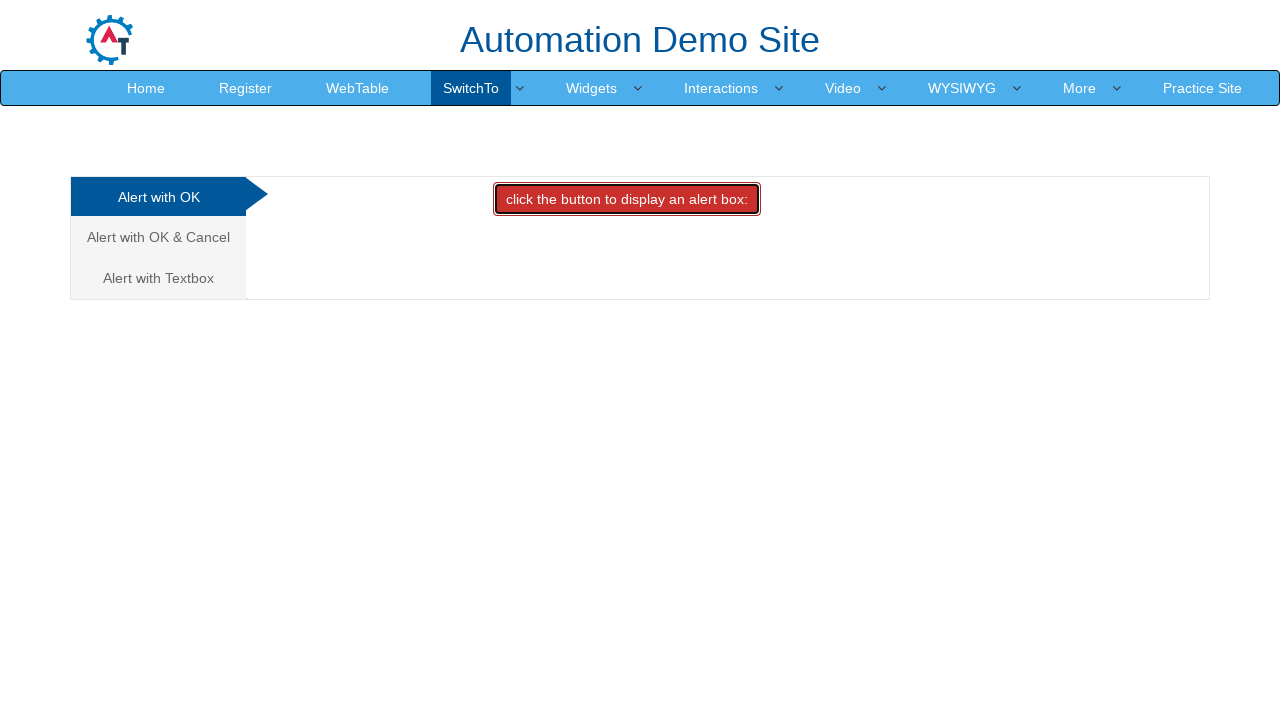

Set up dialog handler to accept alerts
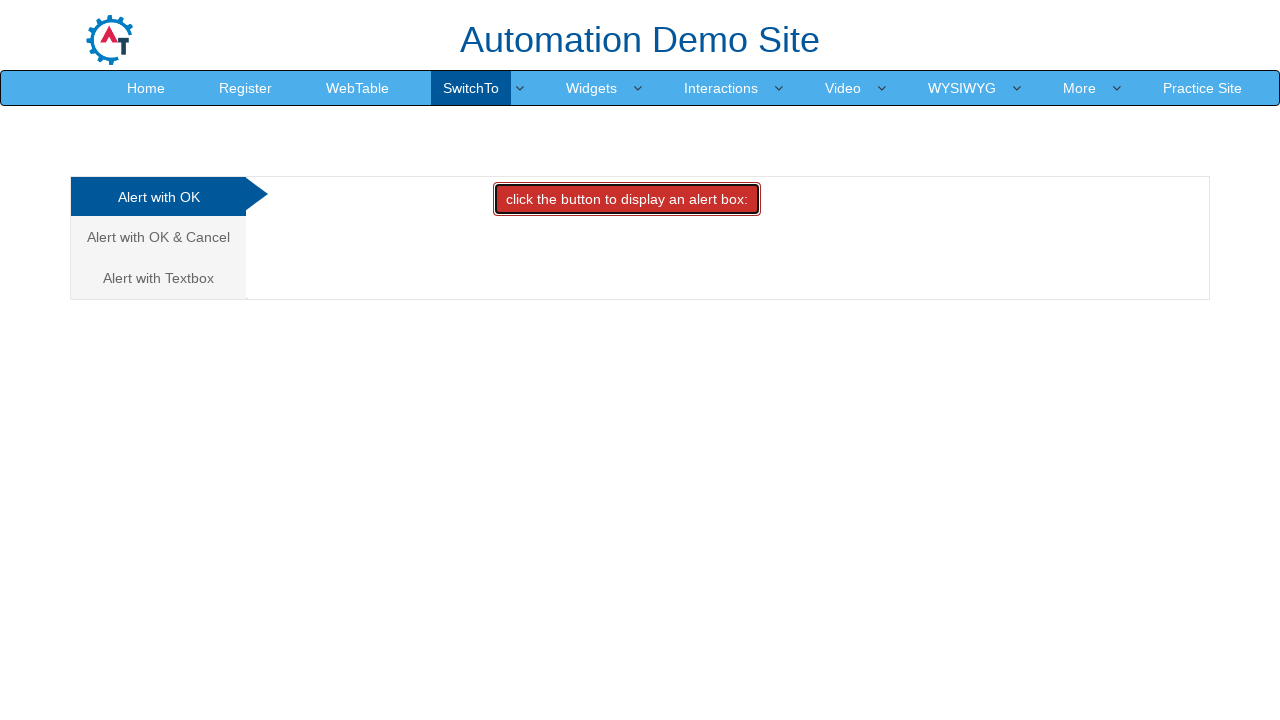

Clicked on 'Alert with OK & Cancel' link at (158, 237) on xpath=//a[text()='Alert with OK & Cancel ']
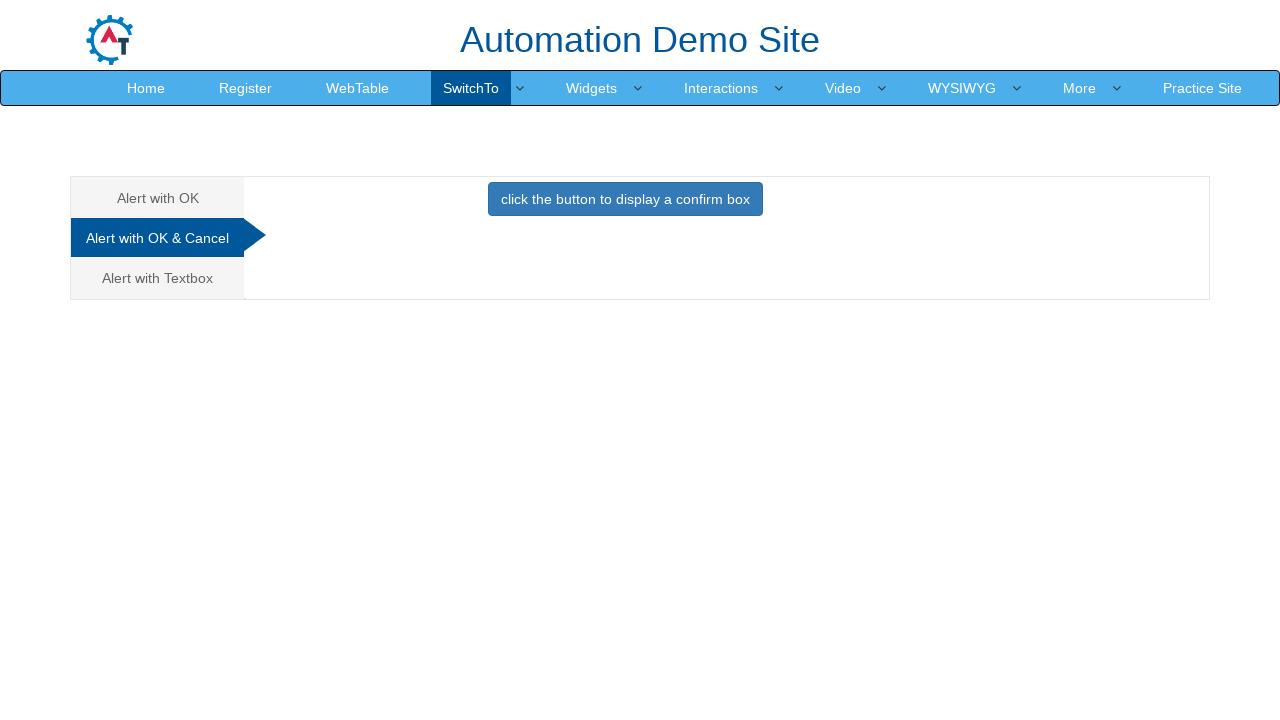

Clicked button to trigger confirm dialog at (625, 199) on xpath=//button[@class='btn btn-primary']
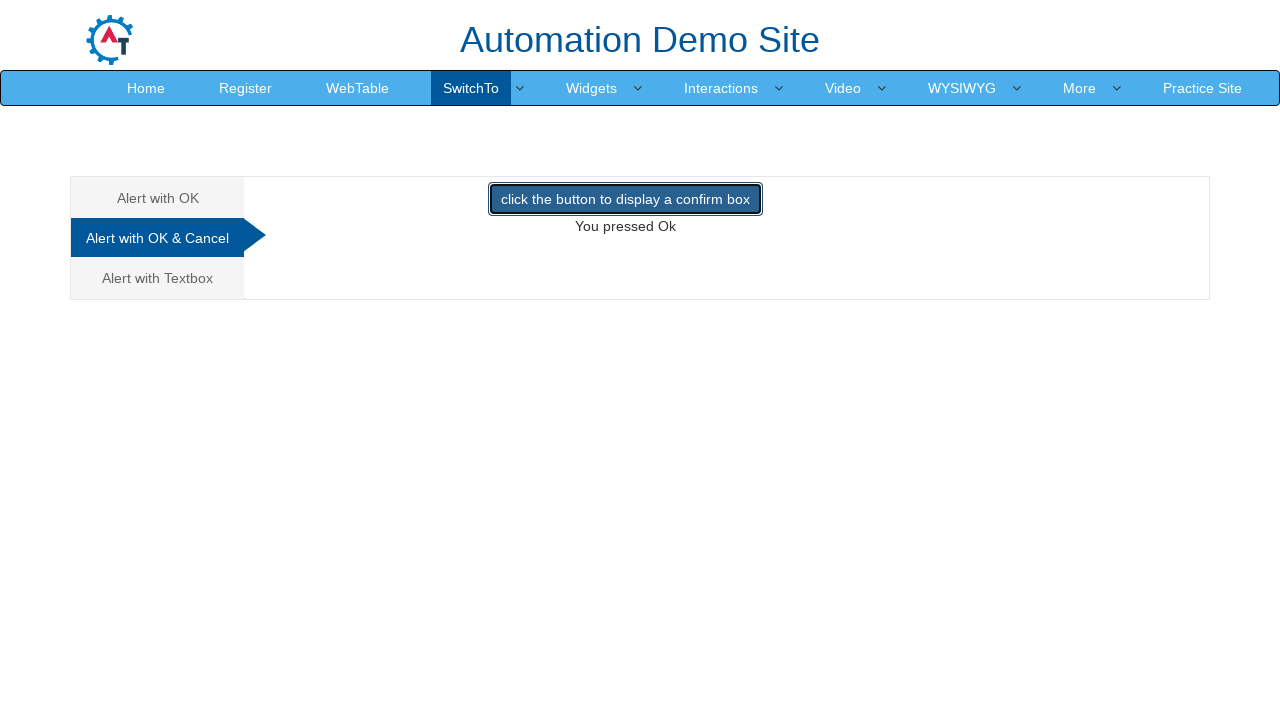

Clicked on 'Alert with Textbox' link at (158, 278) on xpath=//a[text()='Alert with Textbox ']
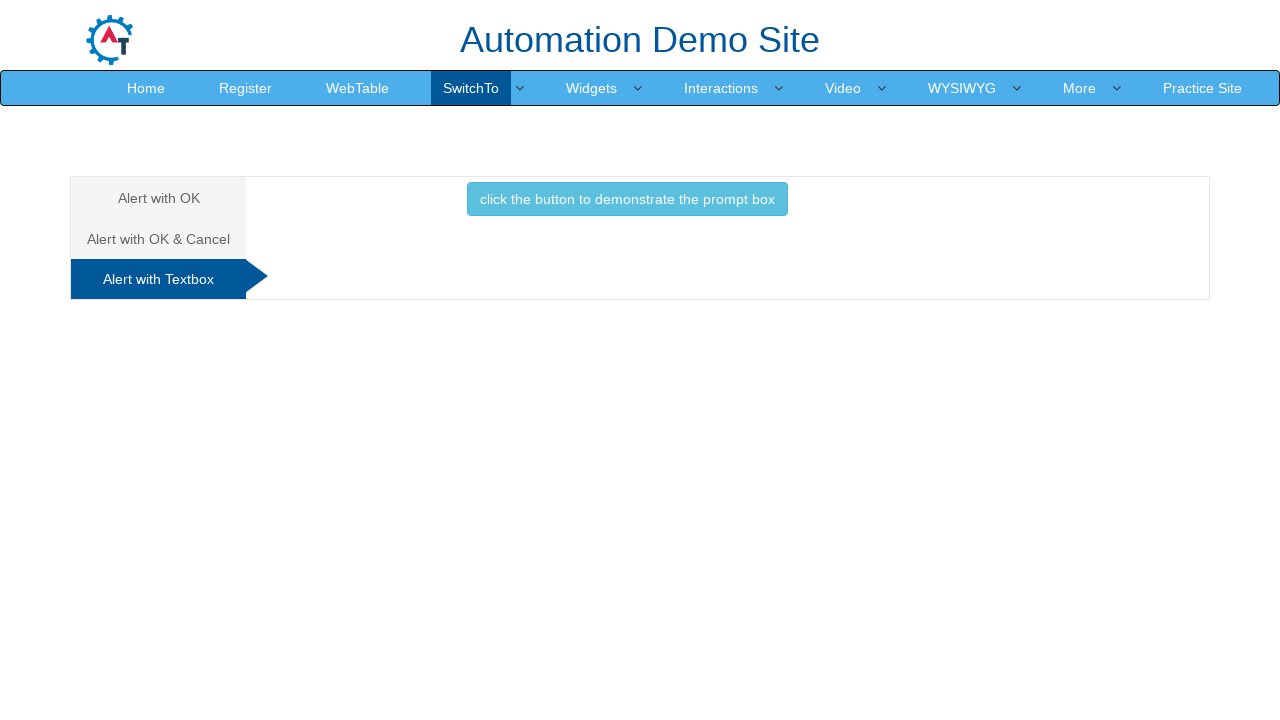

Clicked button to trigger prompt alert with text input at (627, 199) on xpath=//button[@class='btn btn-info']
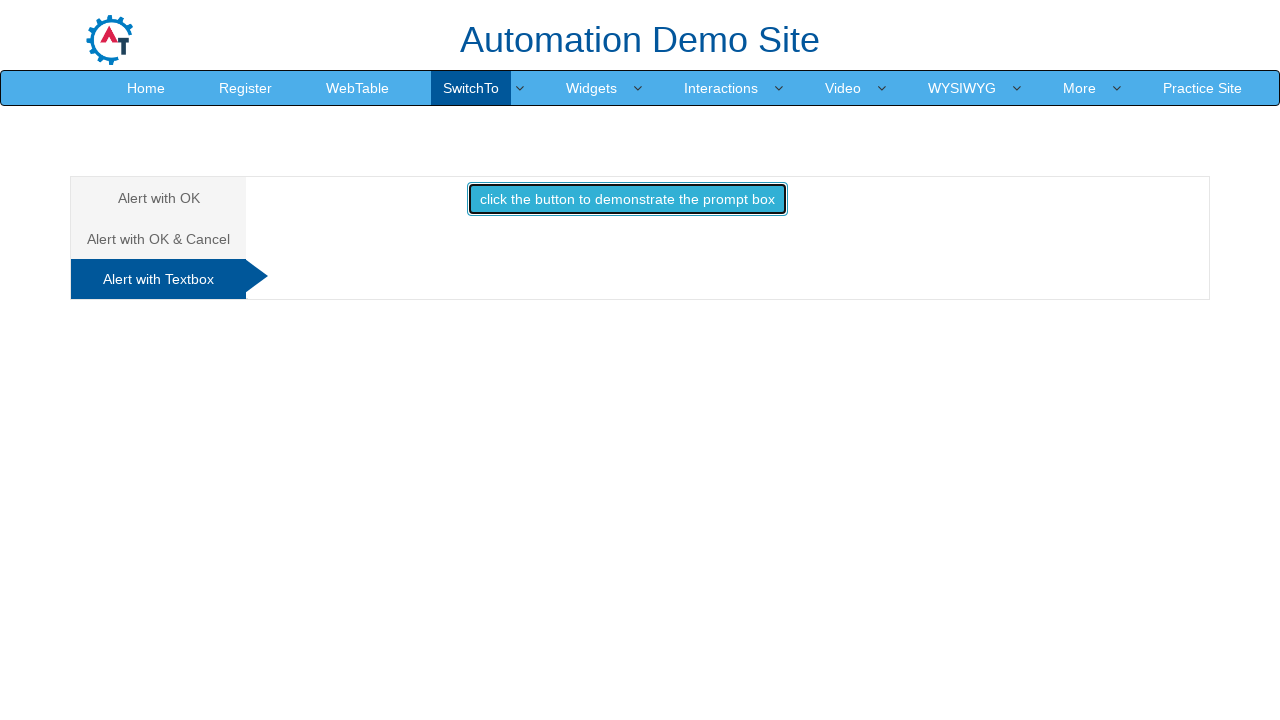

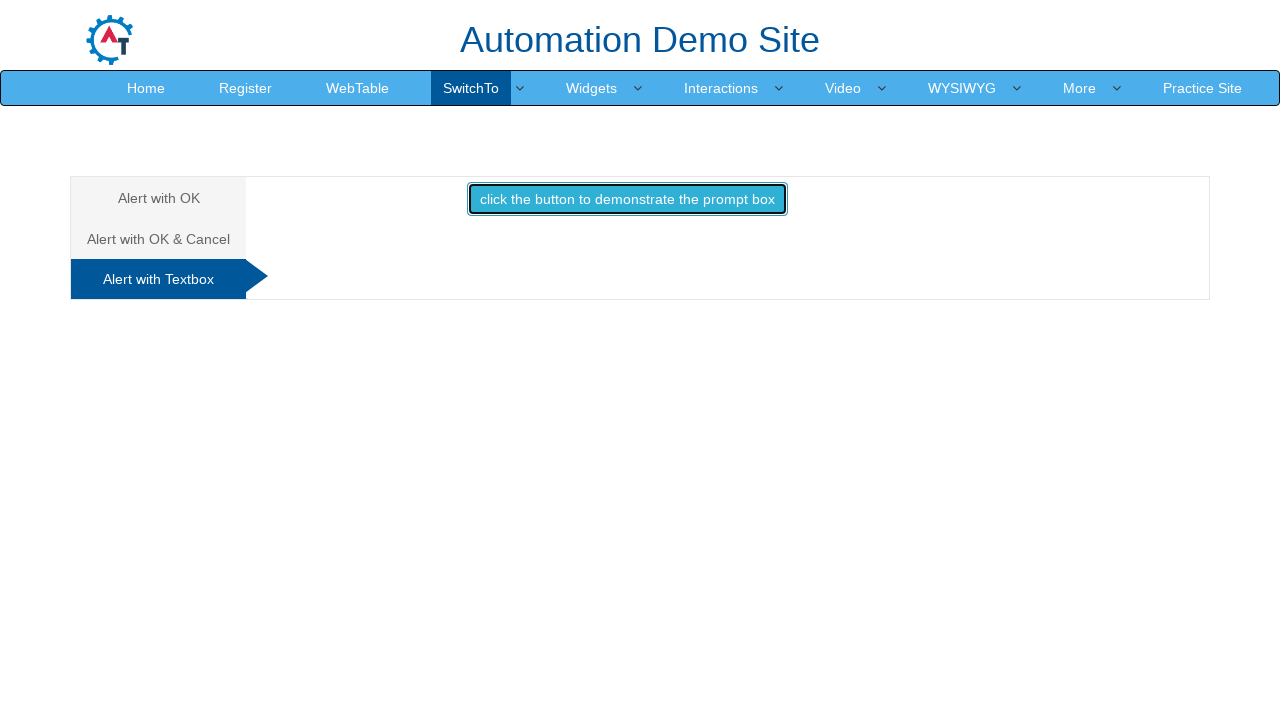